Tests navigation to the Documentation page from the Taiko homepage and verifies the URL and presence of introductory content

Starting URL: https://taiko.dev/

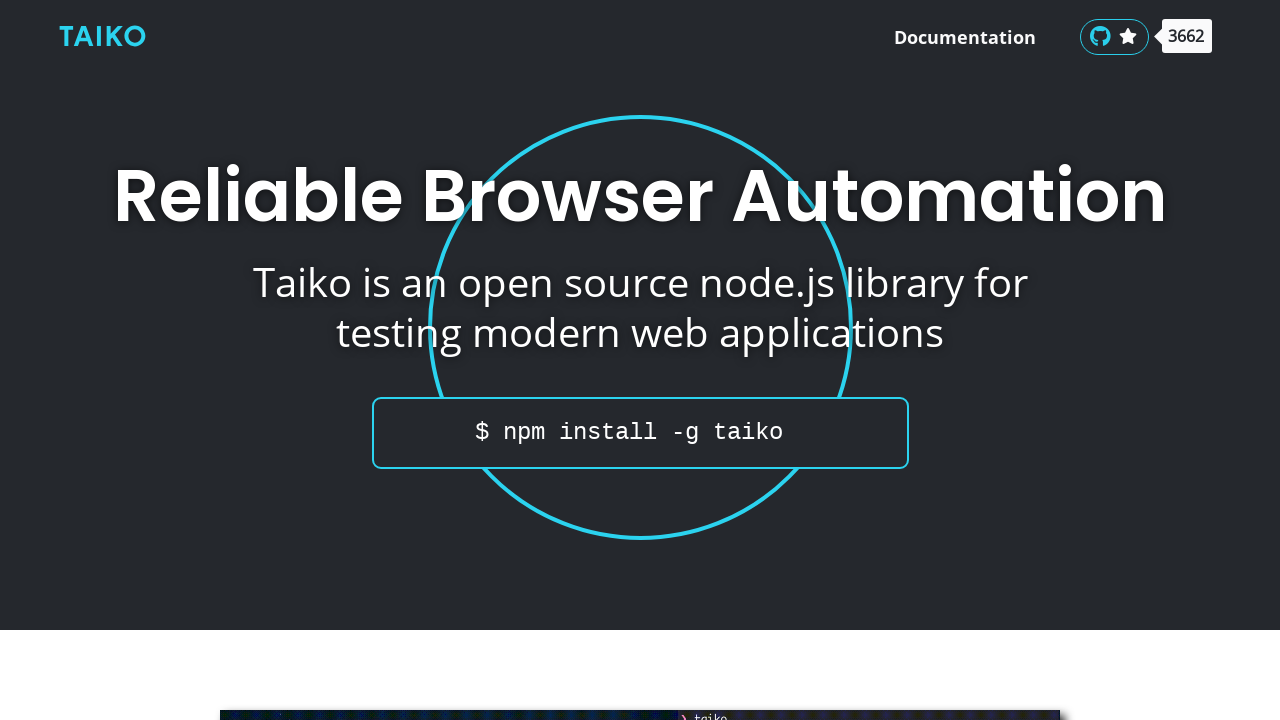

Clicked on Documentation link at (965, 37) on text=Documentation
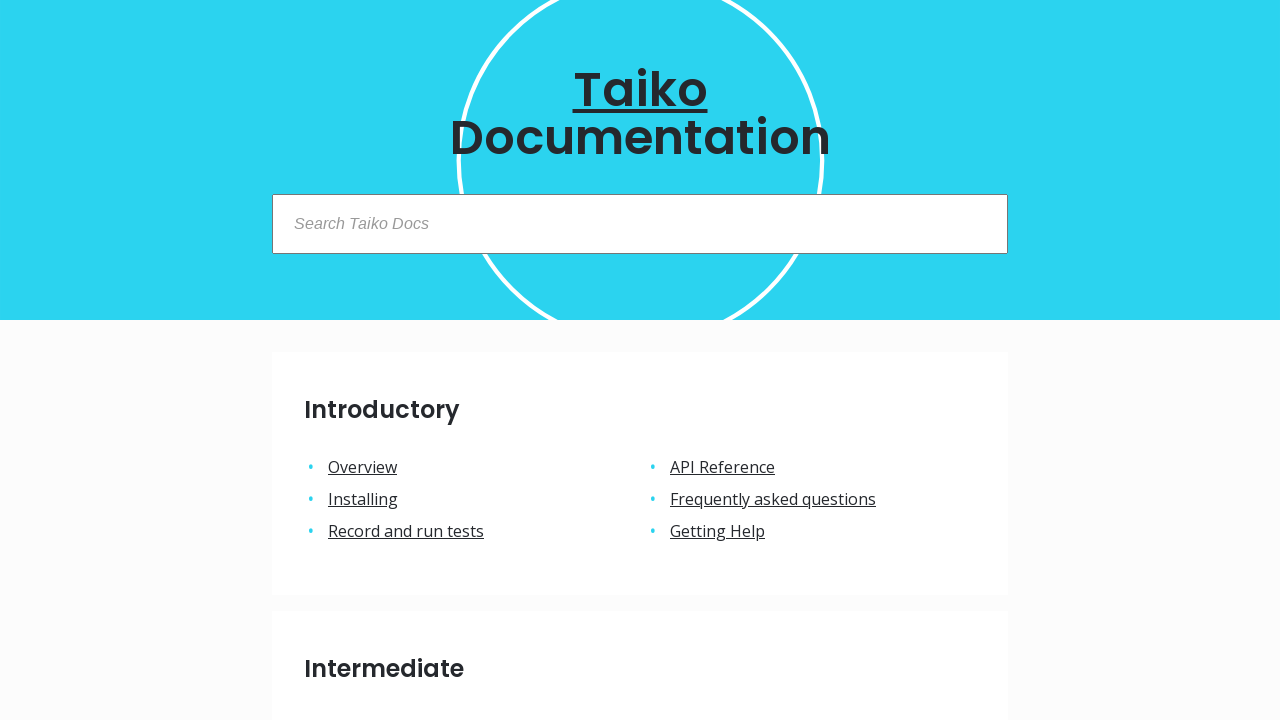

Navigation to Documentation page completed, URL verified as https://docs.taiko.dev/
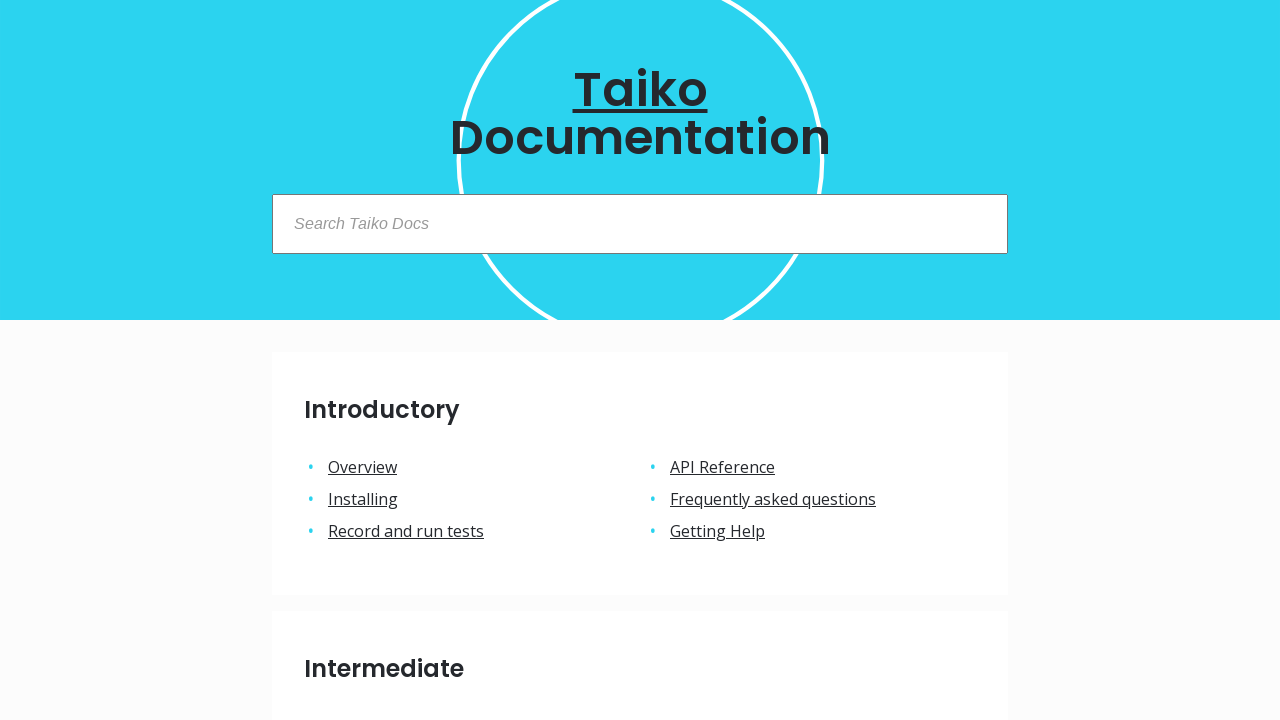

Introductory content element is present on the Documentation page
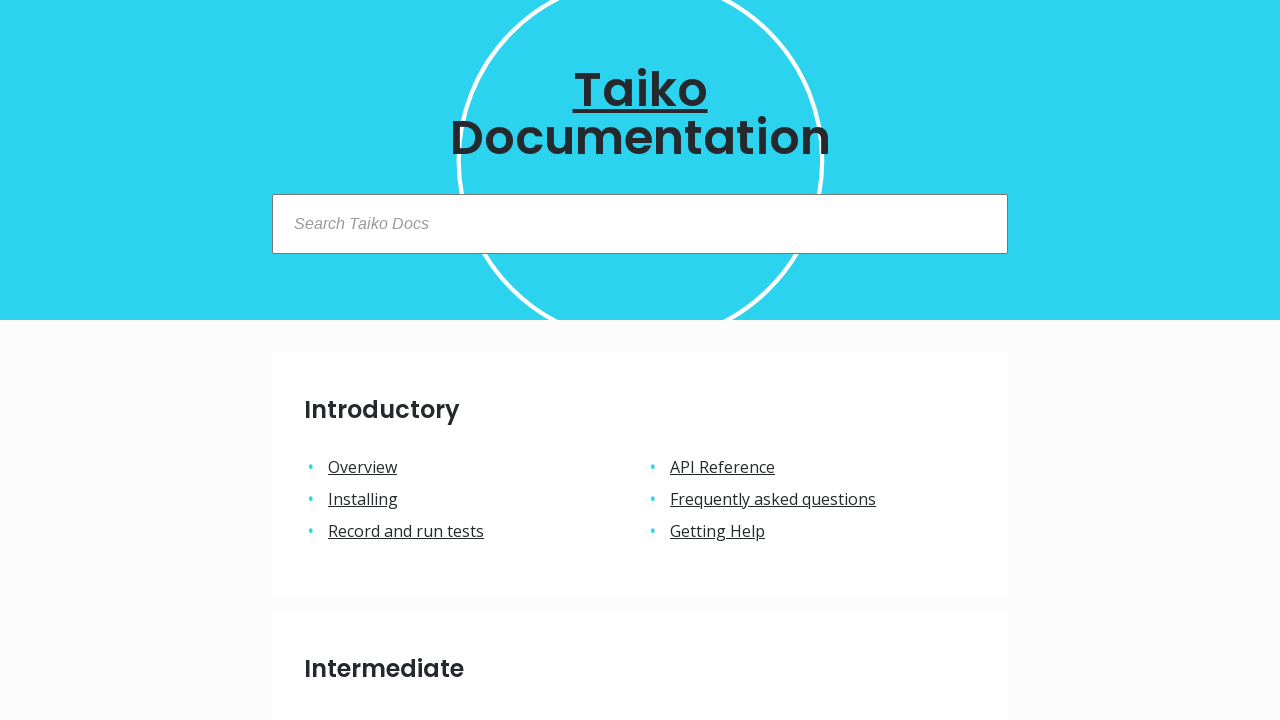

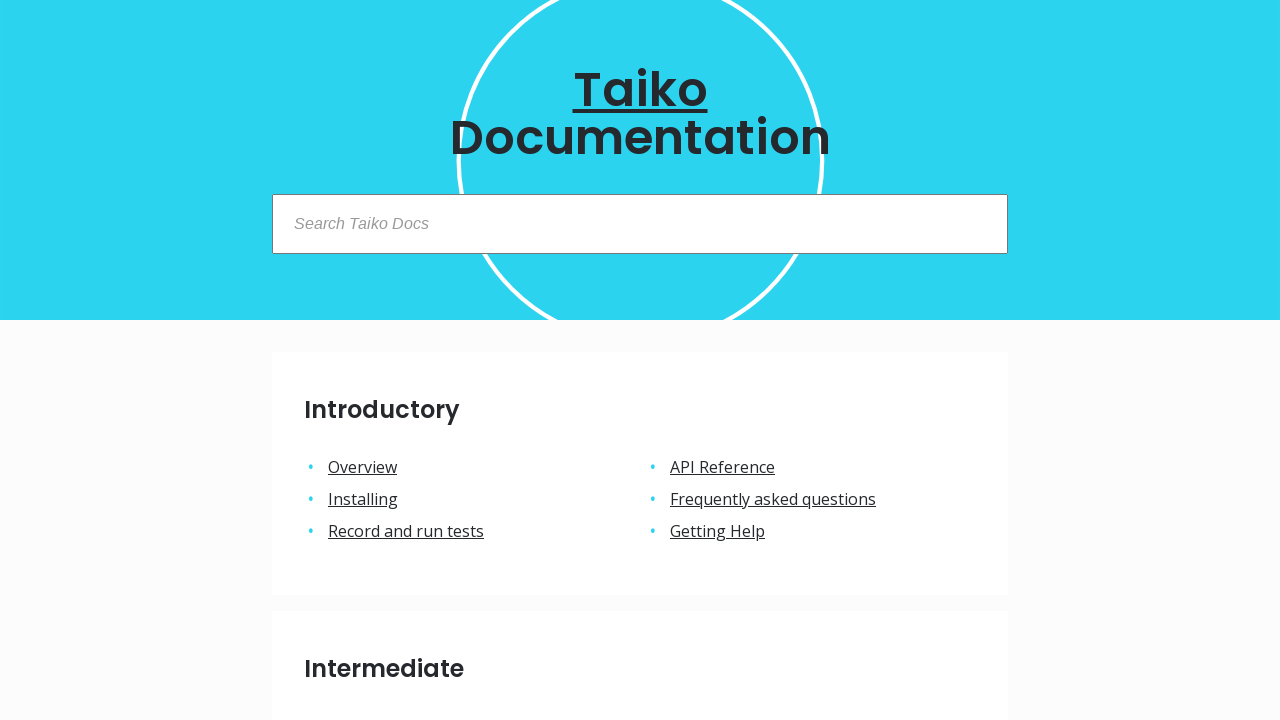